Tests an e-commerce shopping flow by adding multiple vegetable items to a cart, proceeding to checkout, and applying a promo code to verify the discount functionality.

Starting URL: https://www.rahulshettyacademy.com/seleniumPractise/

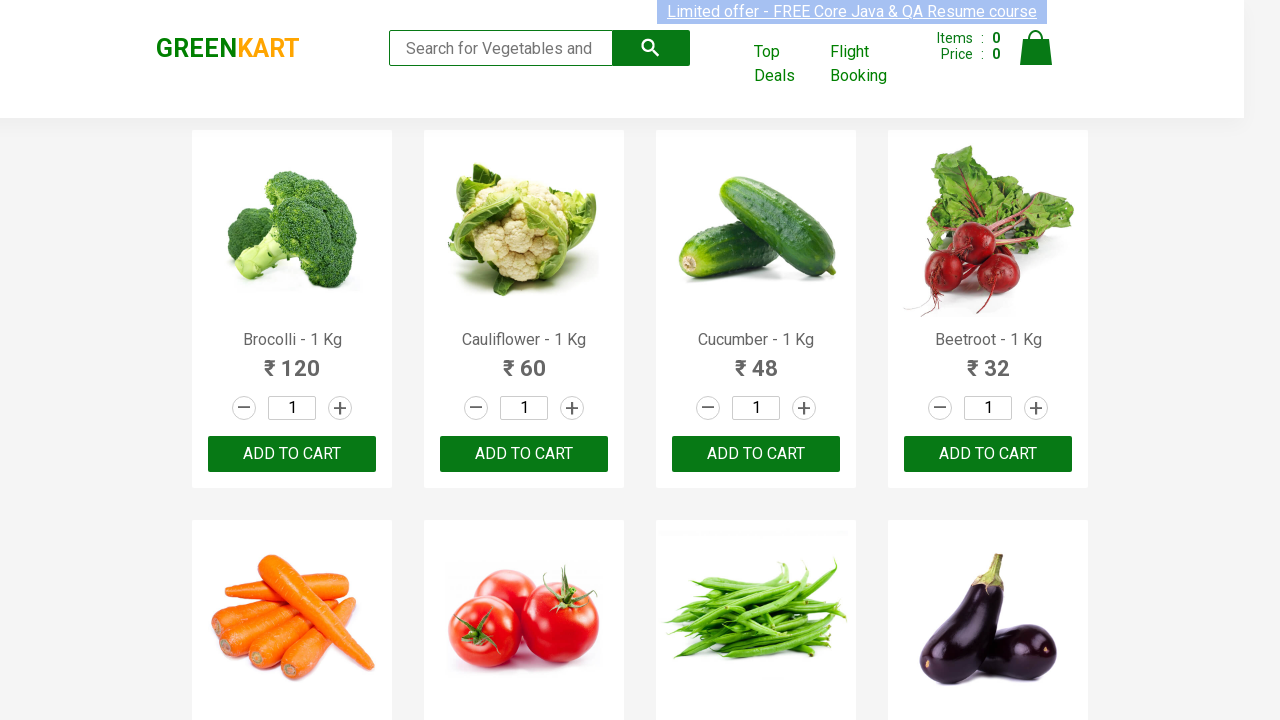

Waited for product names to load
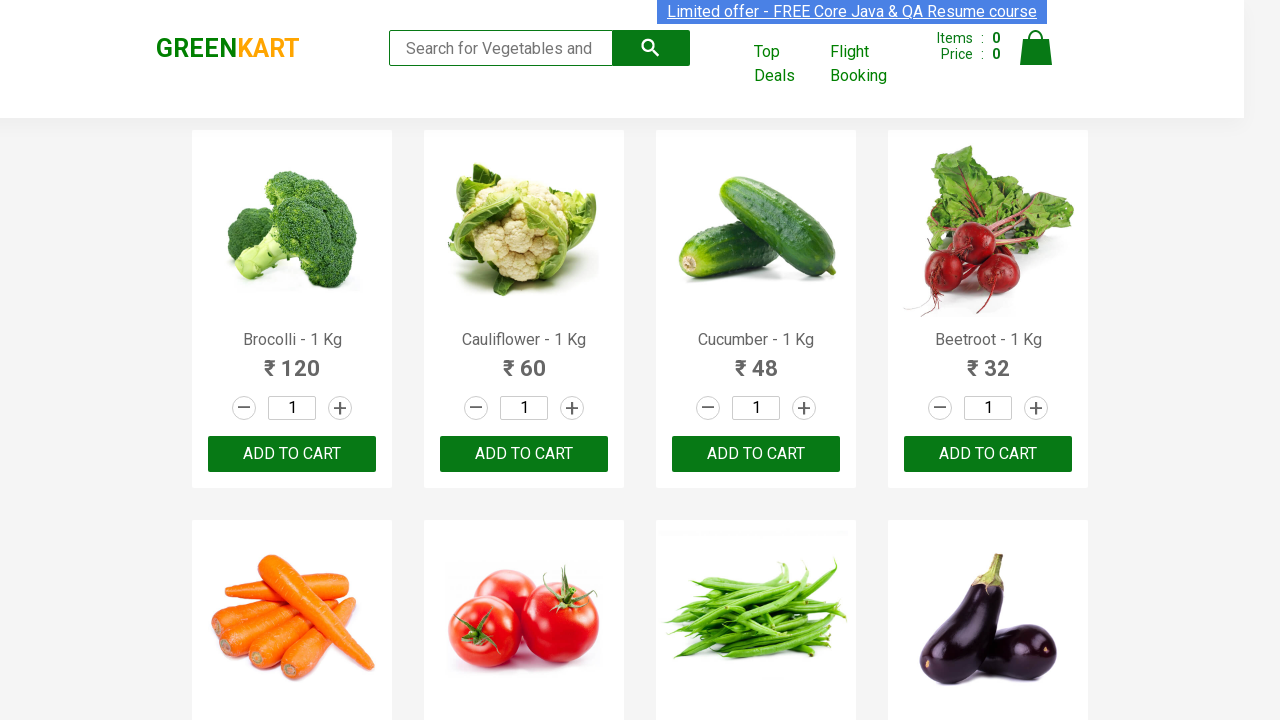

Retrieved all product name elements
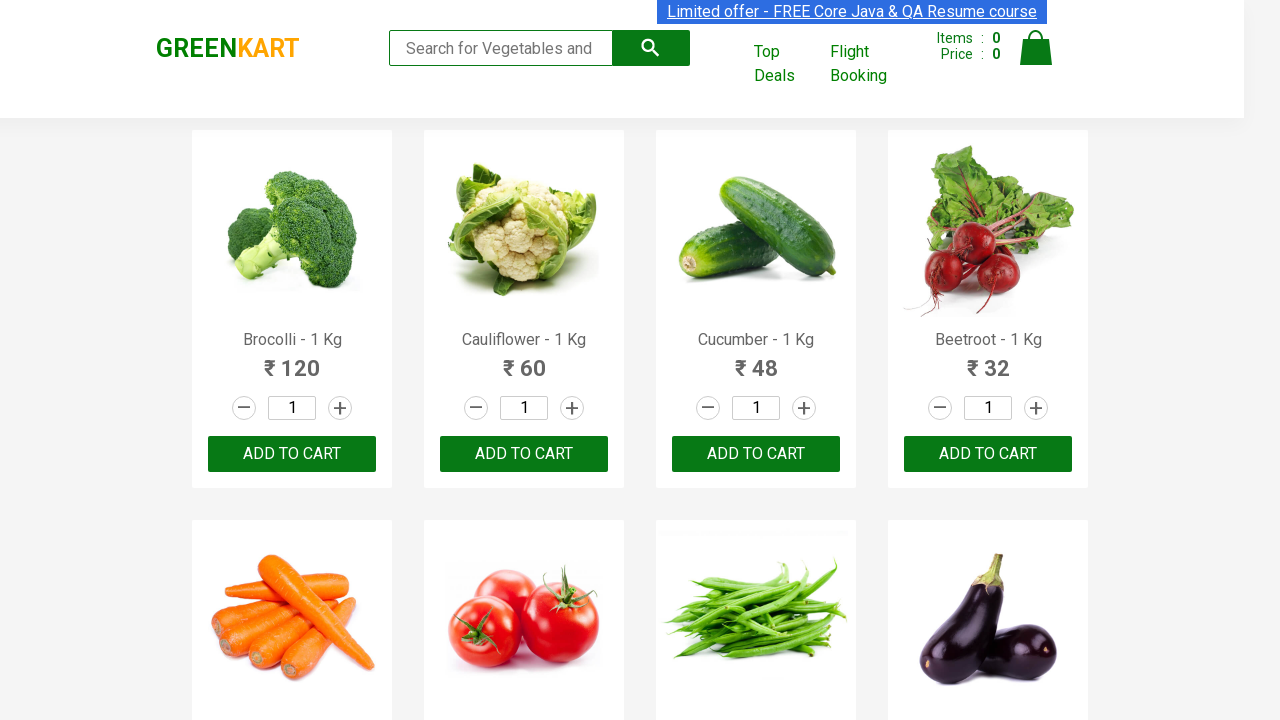

Retrieved all 'ADD TO CART' buttons
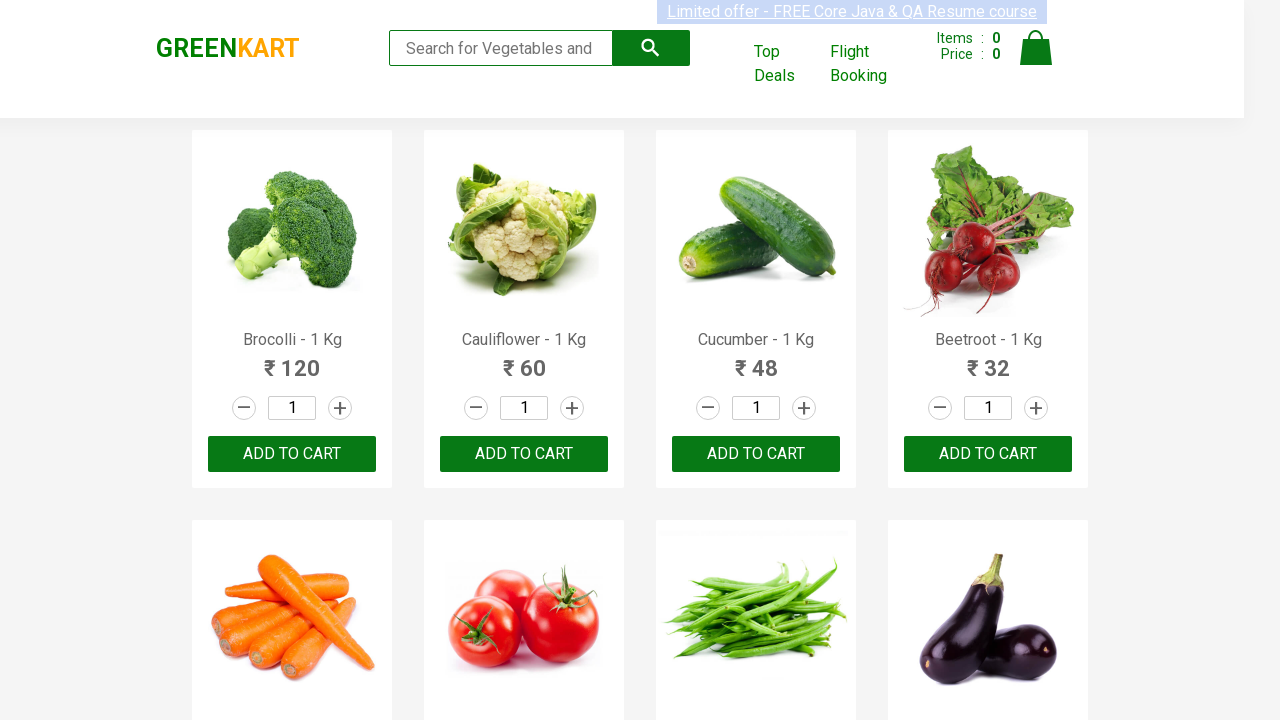

Clicked 'ADD TO CART' for Brocolli
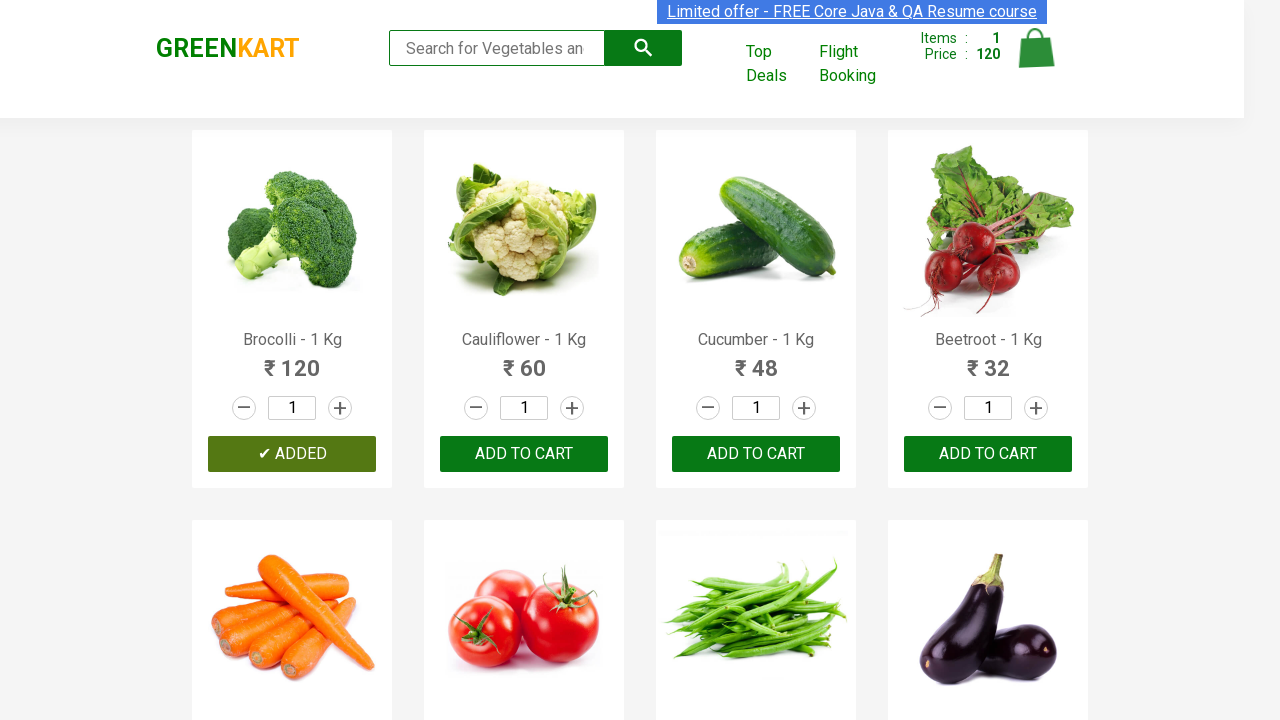

Waited for cart to update after adding Brocolli
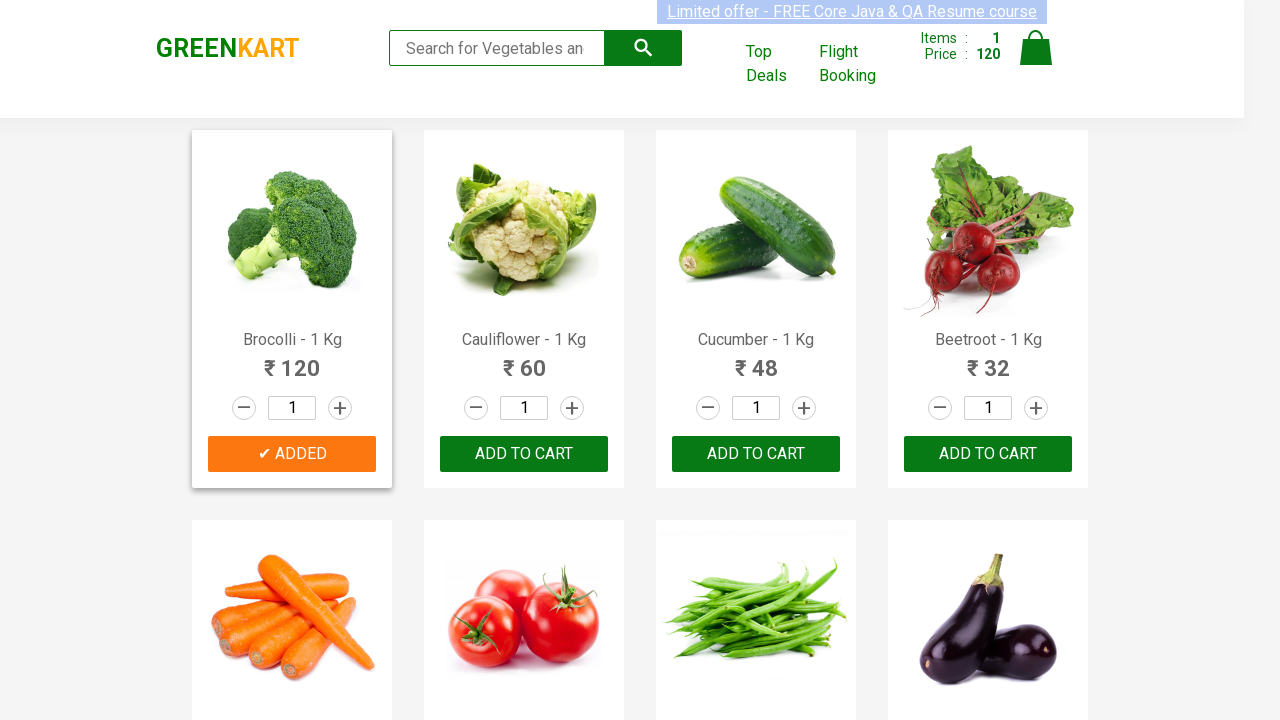

Clicked 'ADD TO CART' for Cauliflower
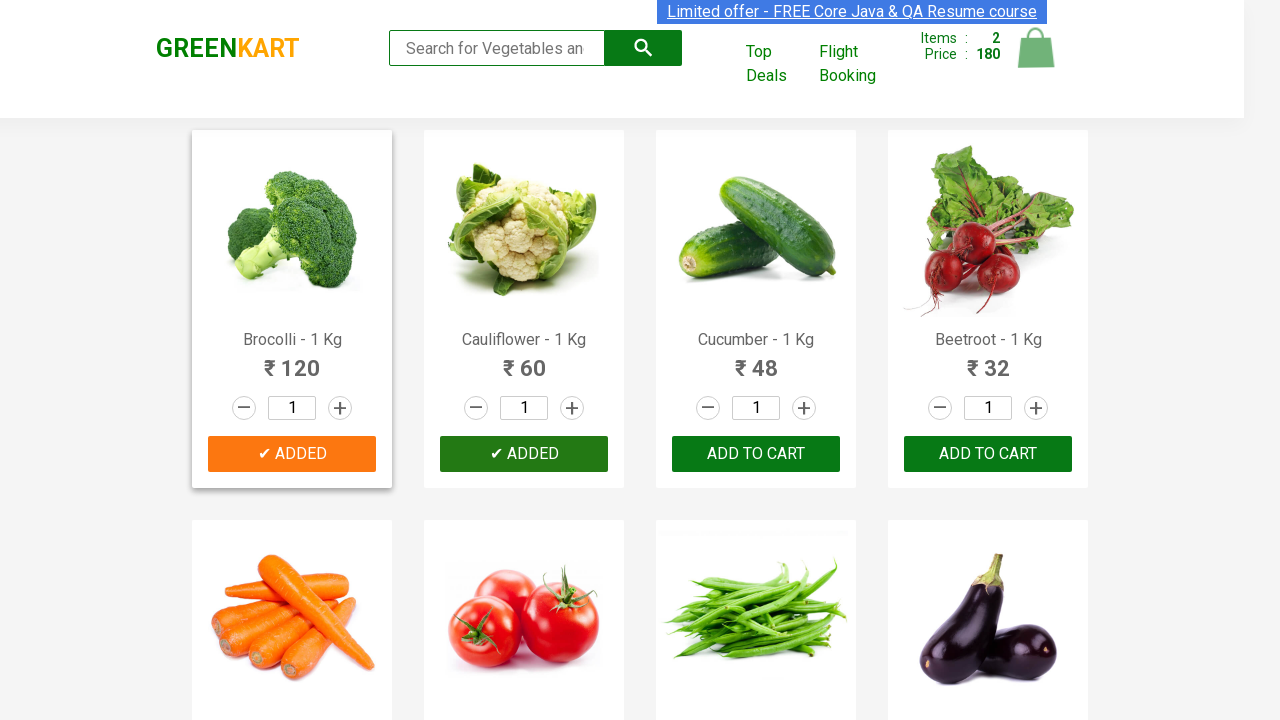

Waited for cart to update after adding Cauliflower
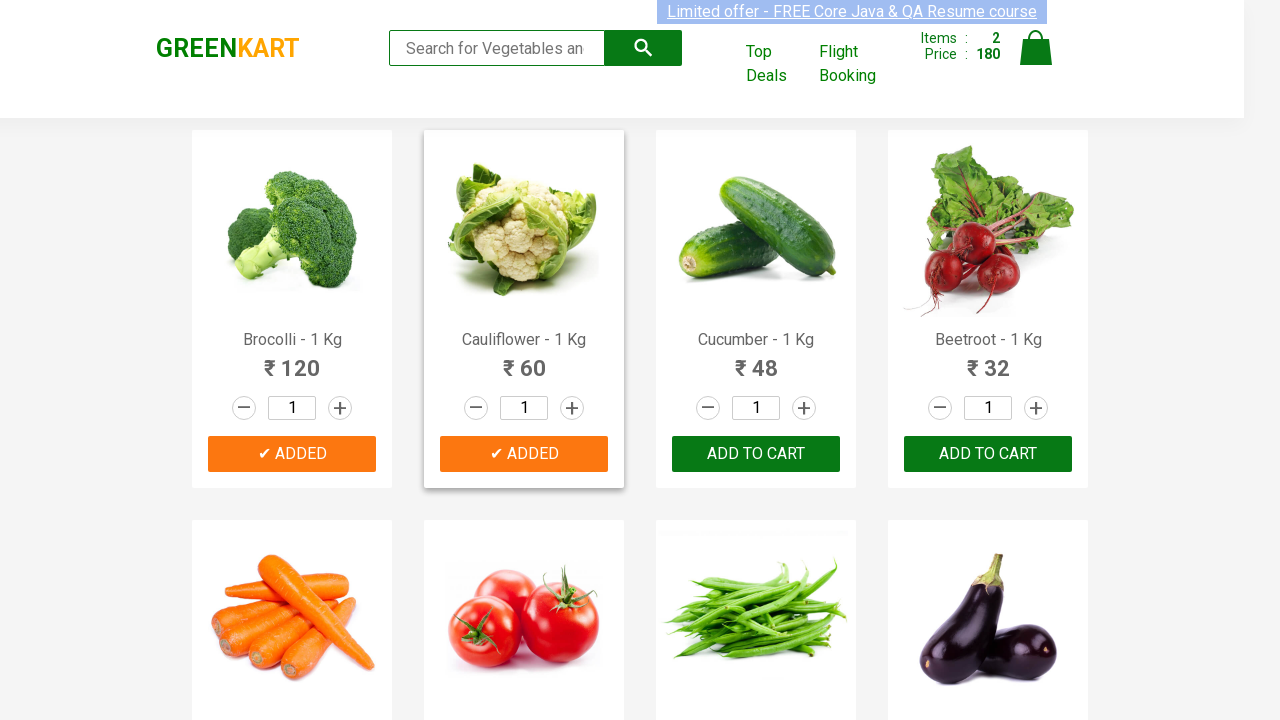

Clicked 'ADD TO CART' for Cucumber
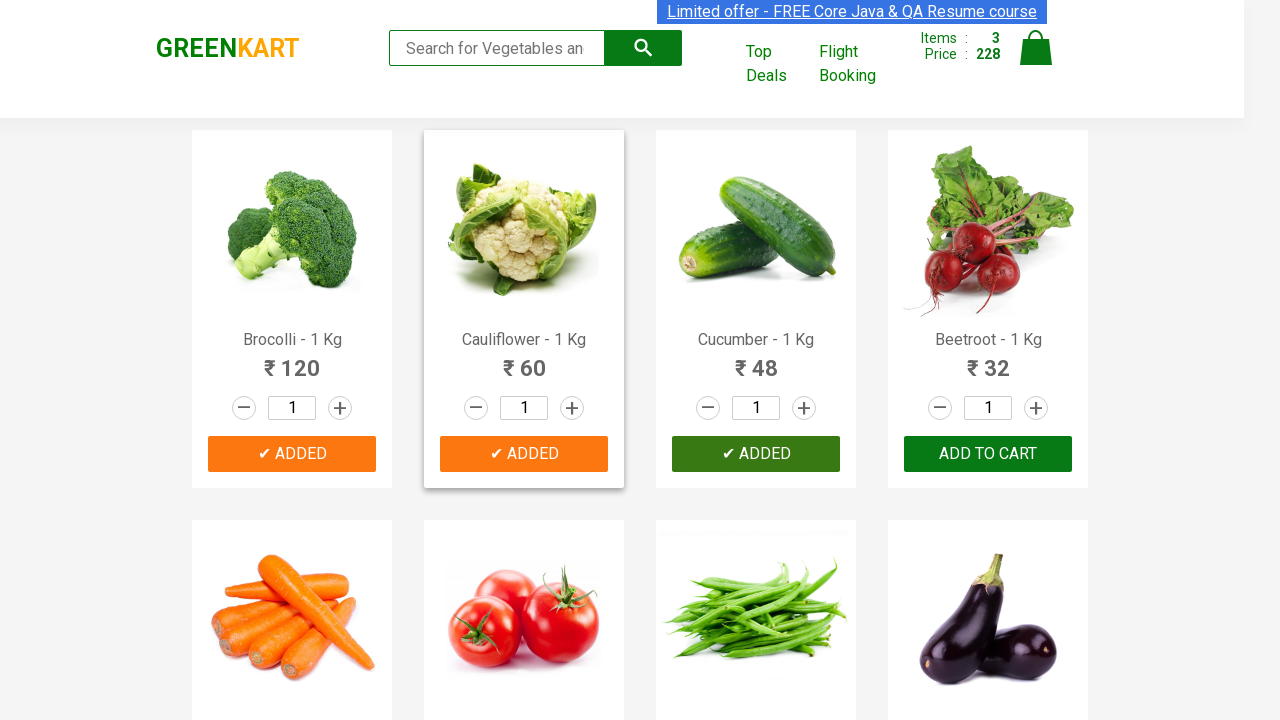

Waited for cart to update after adding Cucumber
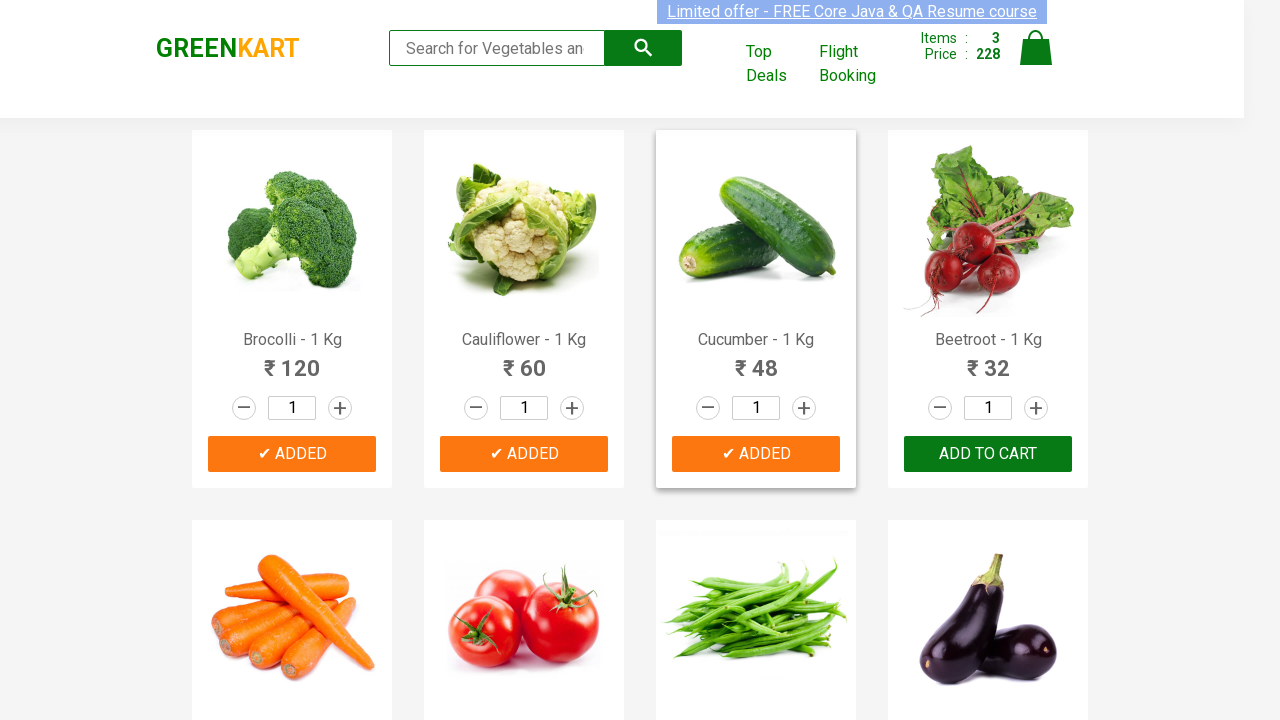

Clicked 'ADD TO CART' for Brinjal
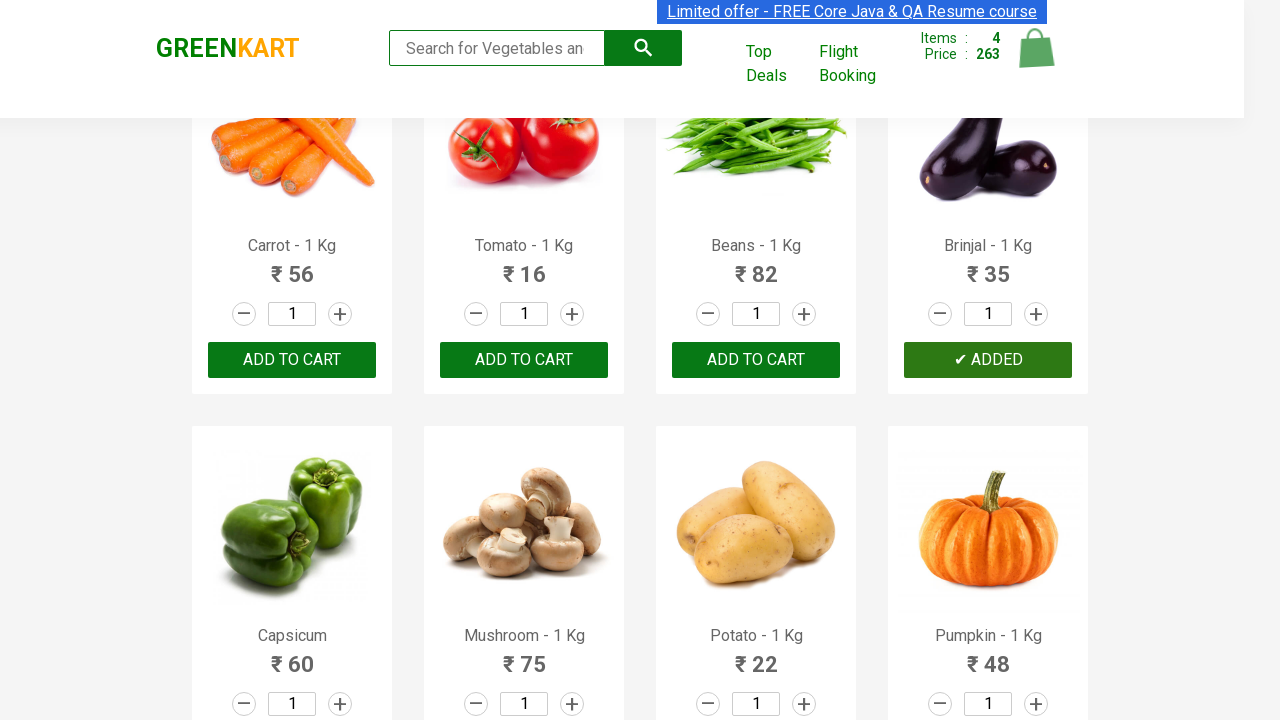

Waited for cart to update after adding Brinjal
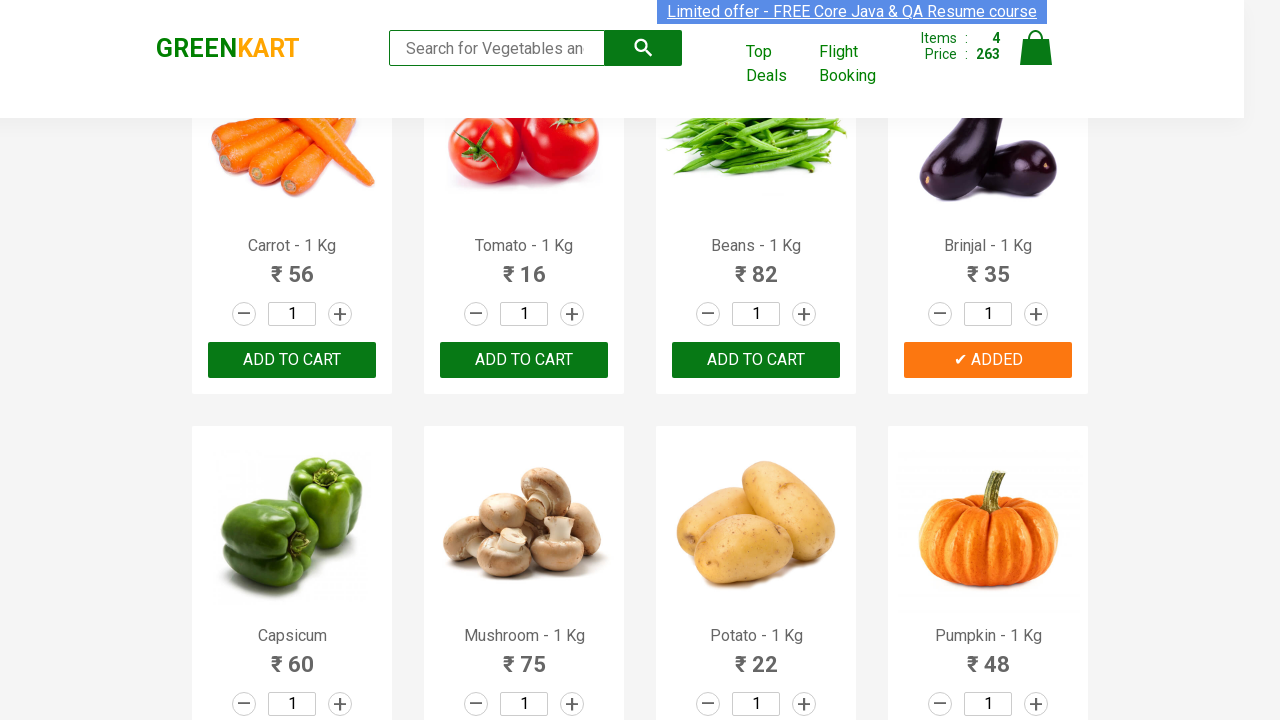

Clicked 'ADD TO CART' for Capsicum
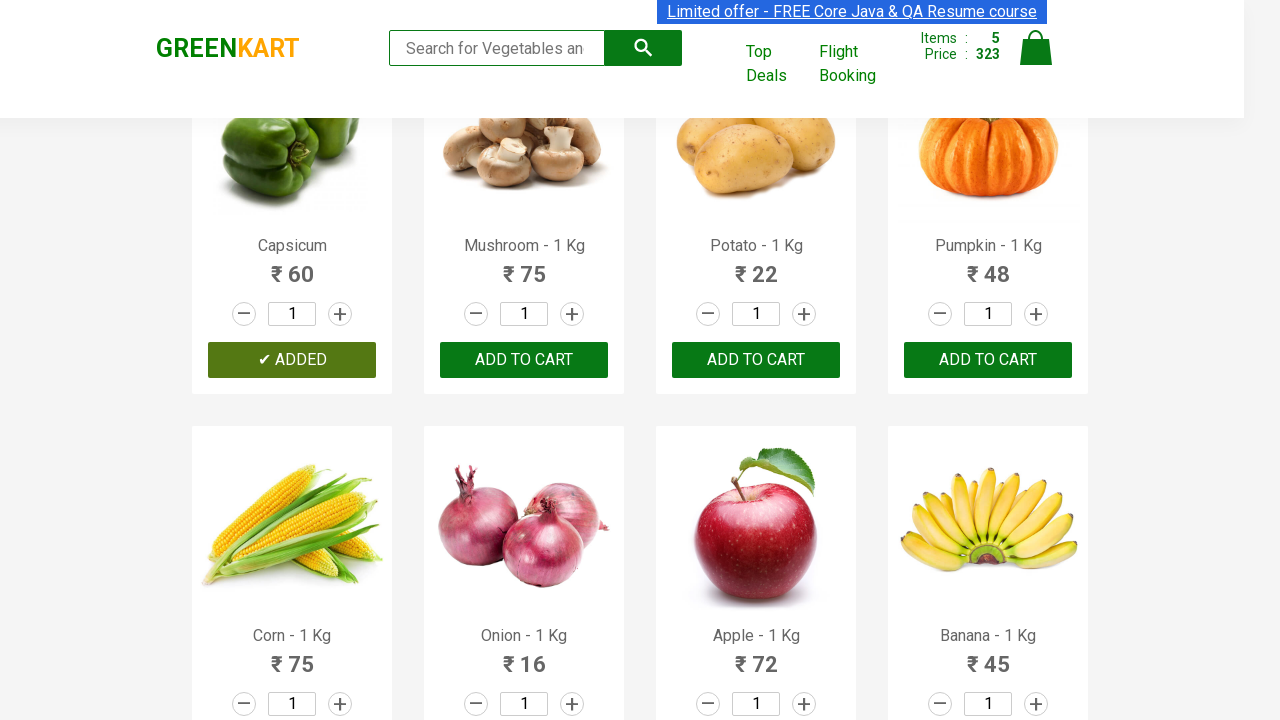

Waited for cart to update after adding Capsicum
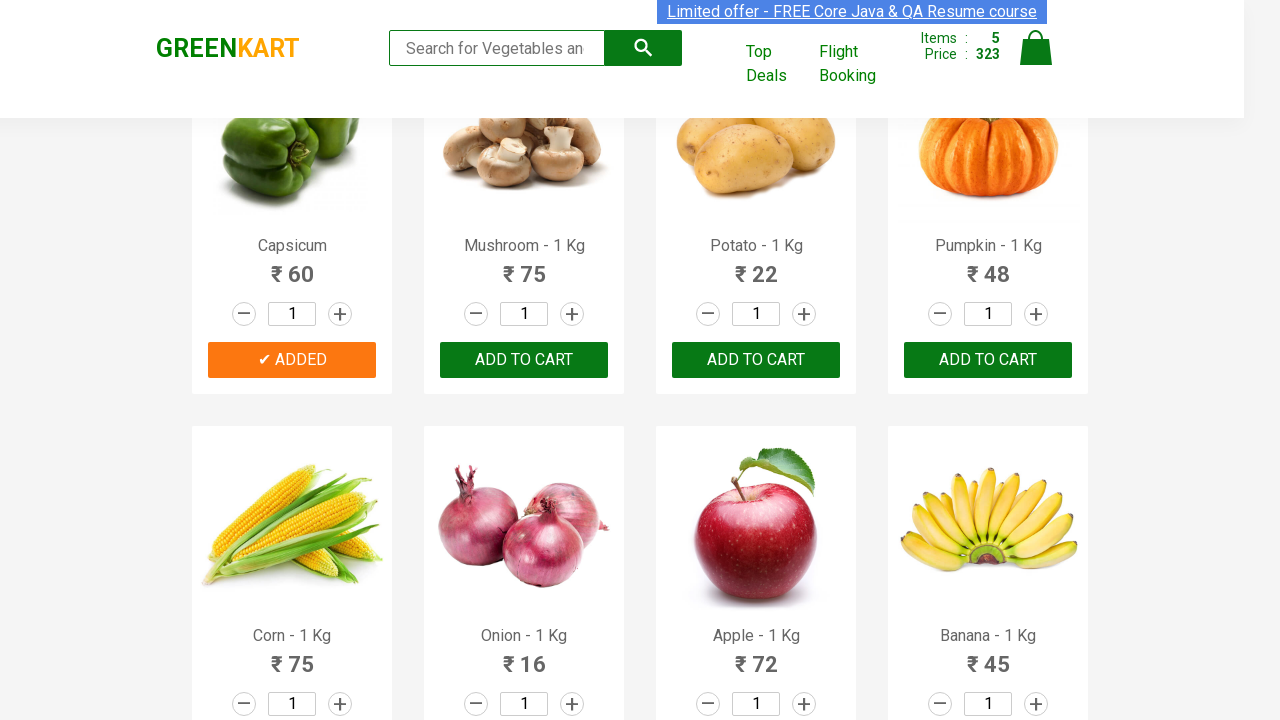

Clicked on cart icon to view cart at (1036, 48) on img[alt='Cart']
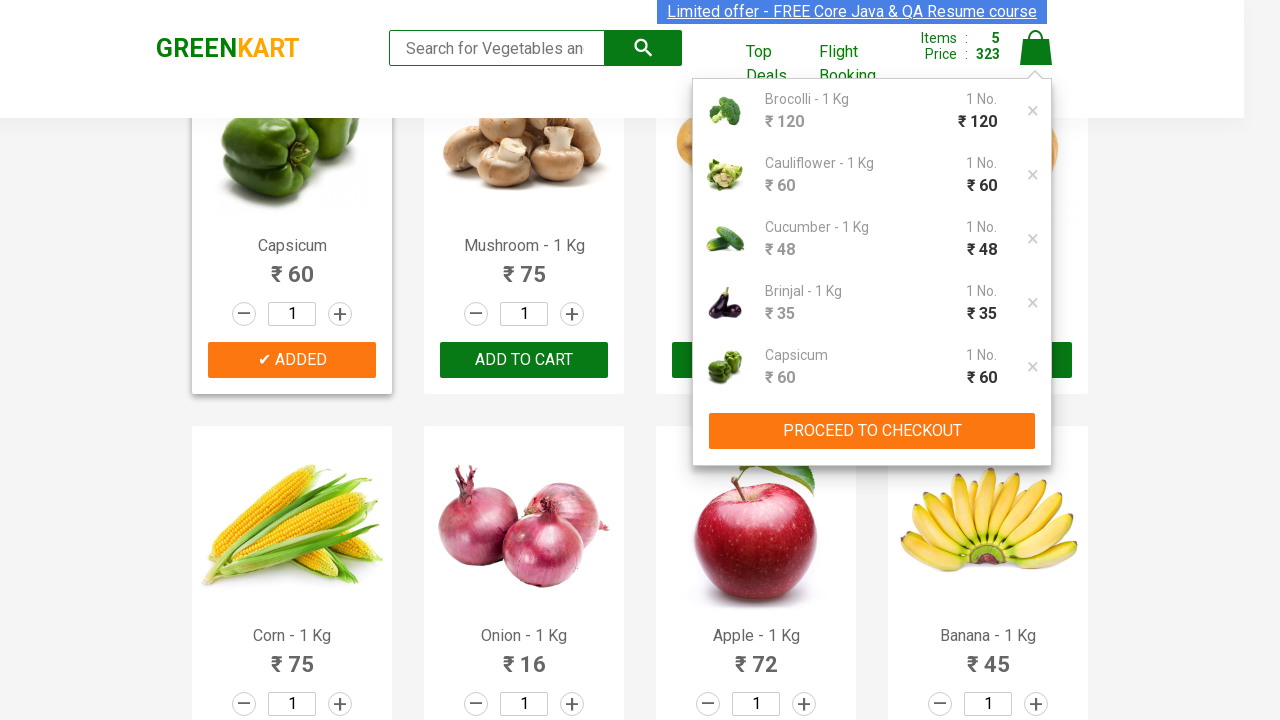

Clicked 'PROCEED TO CHECKOUT' button at (872, 431) on button:has-text('PROCEED TO CHECKOUT')
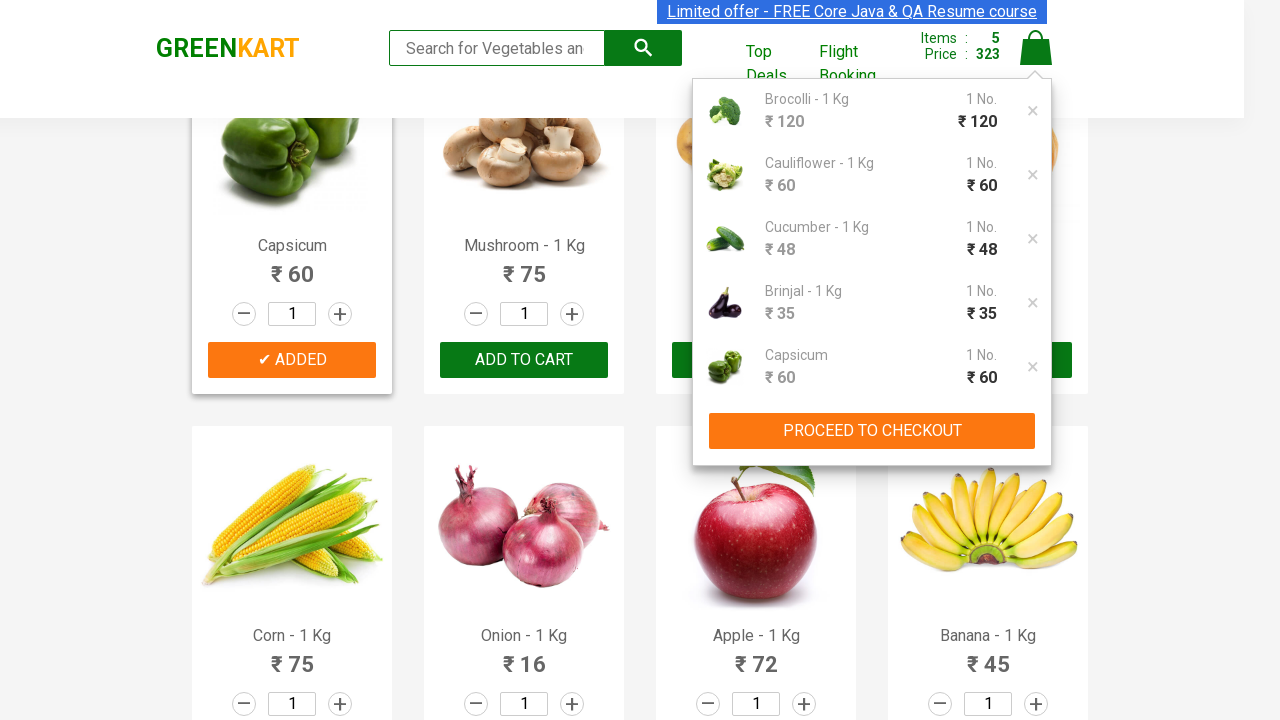

Entered promo code 'rahulshettyacademy' on input[placeholder='Enter promo code']
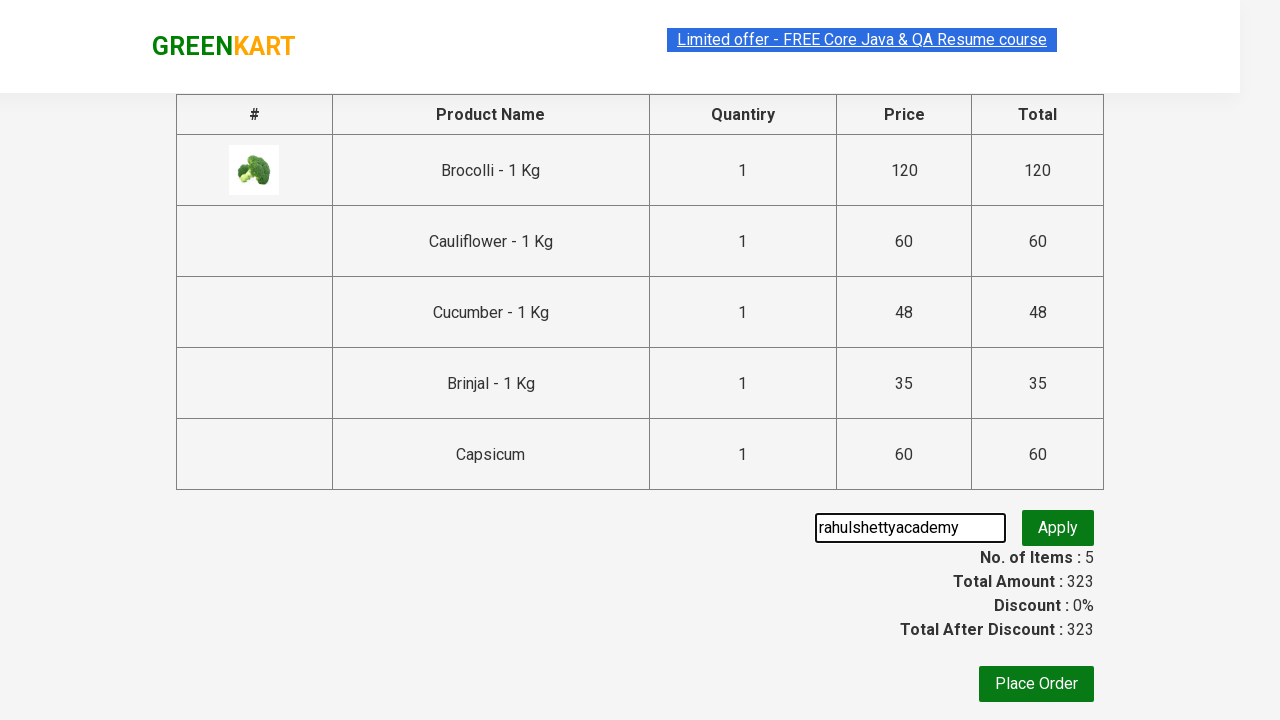

Clicked apply promo button at (1058, 530) on .promoBtn
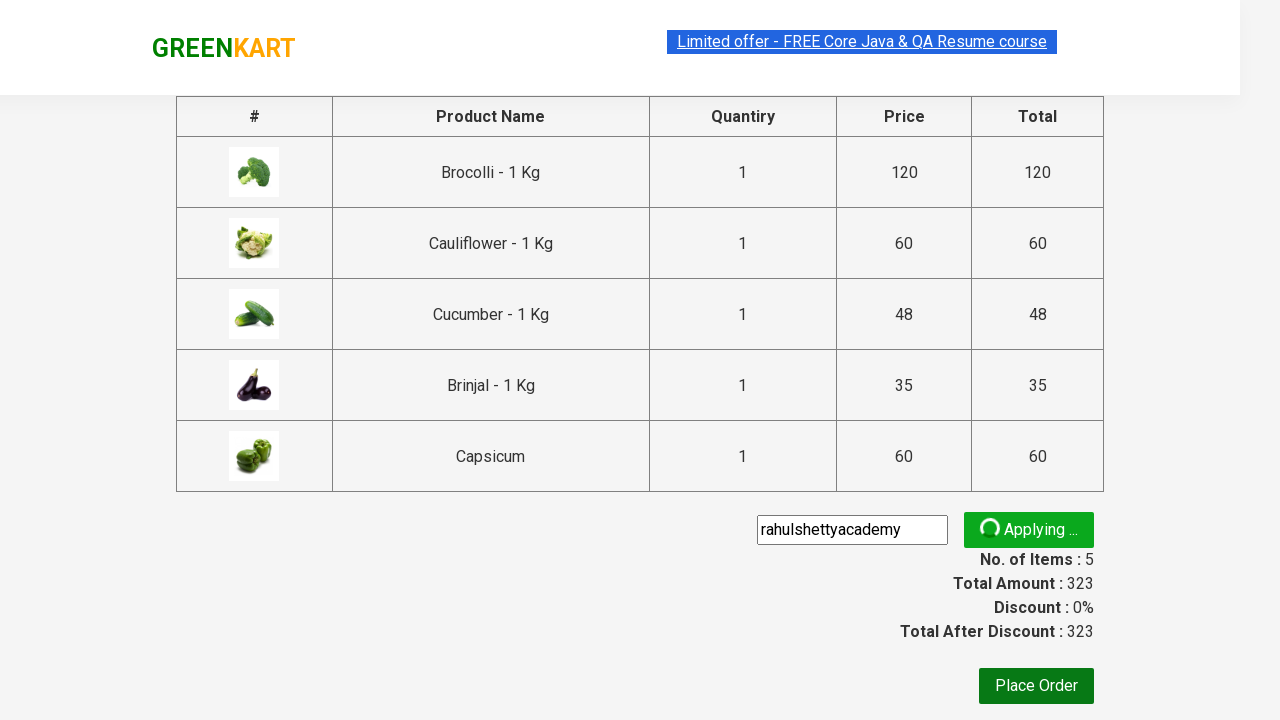

Promo discount information loaded successfully
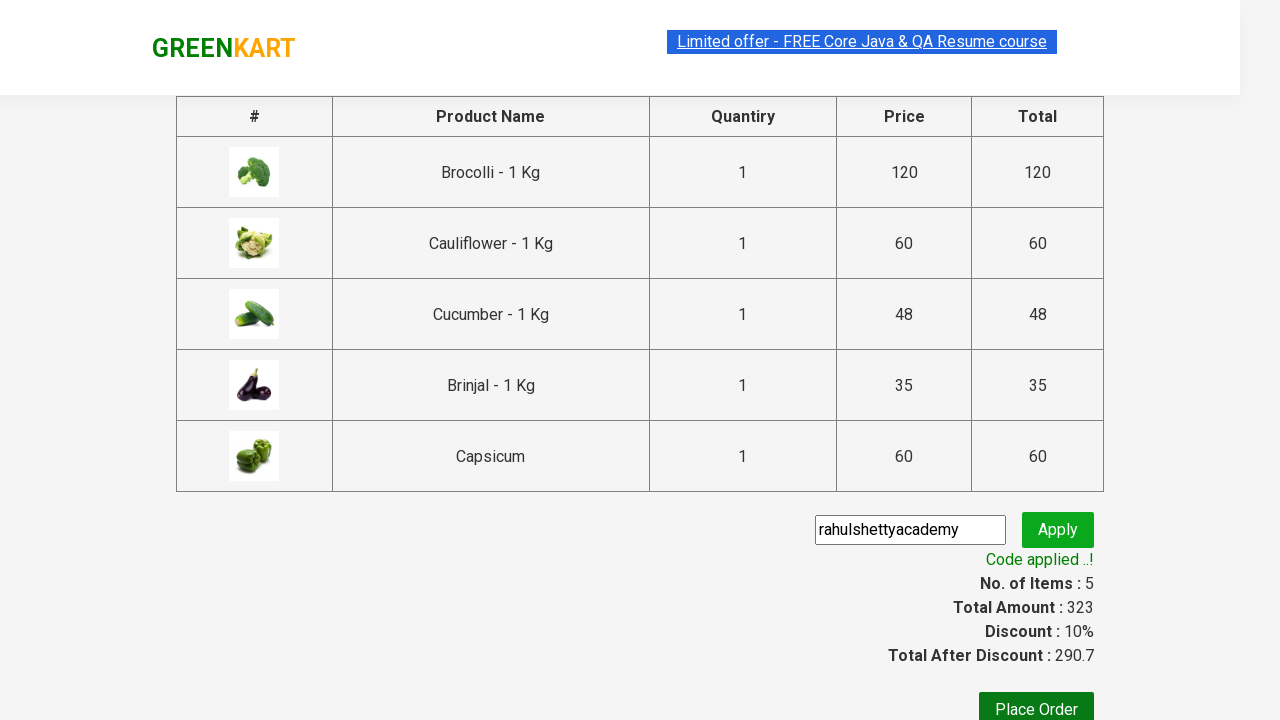

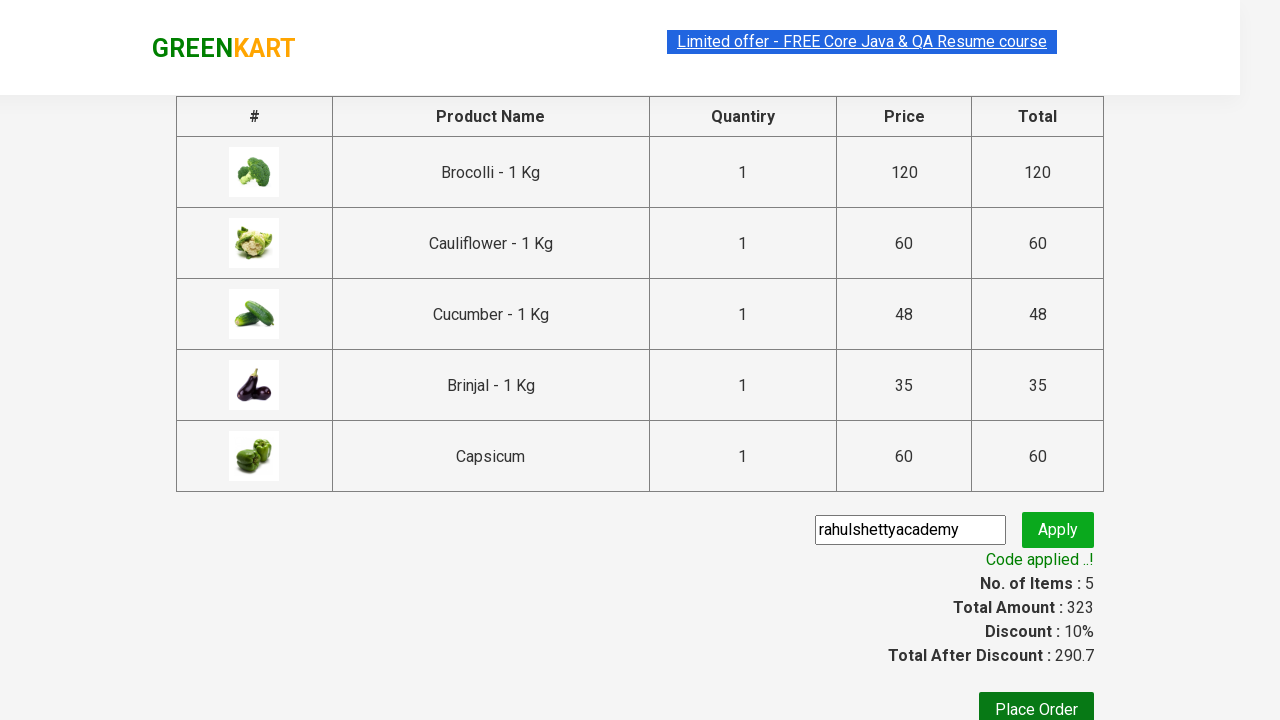